Tests navbar navigation links on moibit.io by locating the navbar menu, finding all anchor links, and verifying they can be clicked and navigated to.

Starting URL: https://moibit.io/

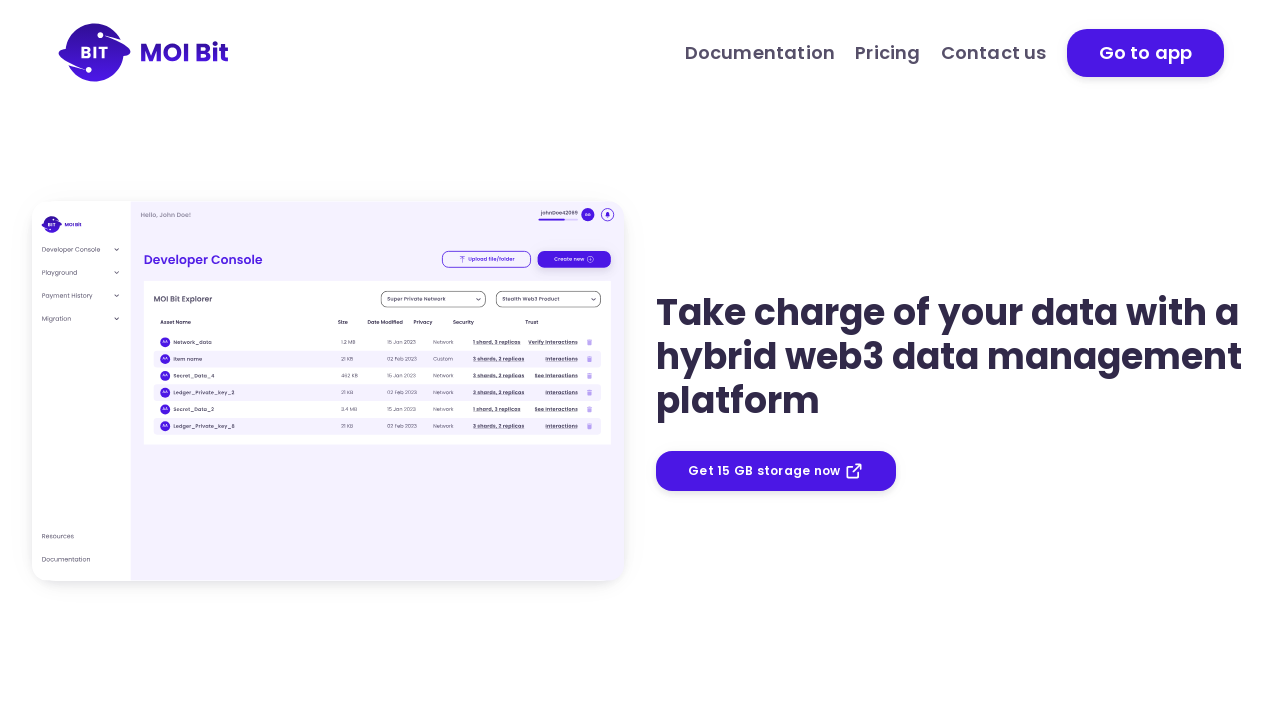

Navbar menu became visible
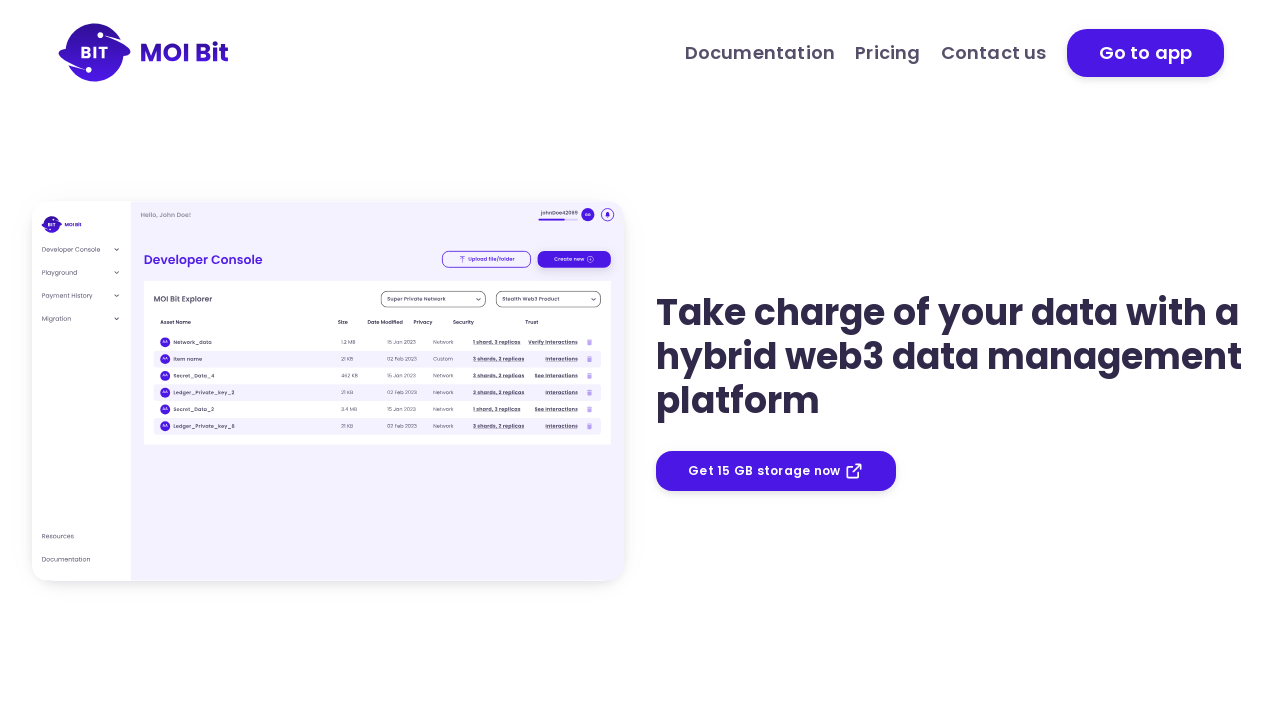

Retrieved all navigation links from navbar
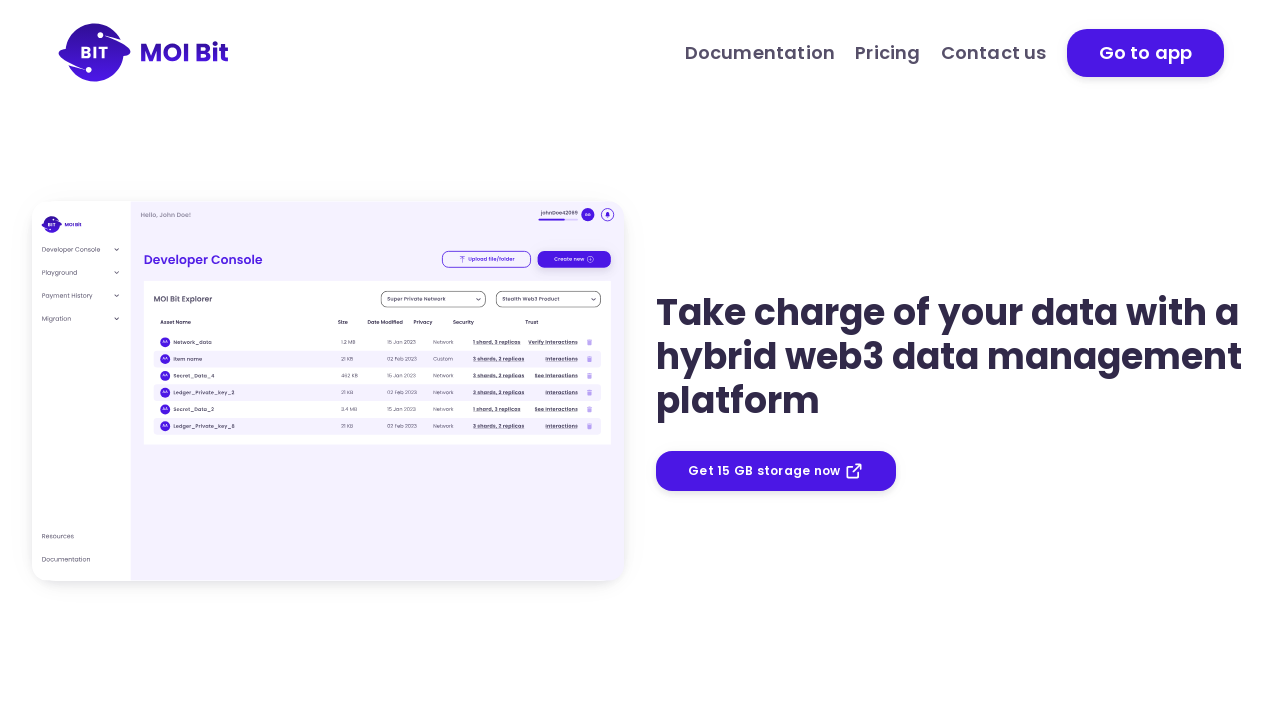

Clicked navbar link: Documentation at (760, 52) on #navbarMenu a >> nth=0
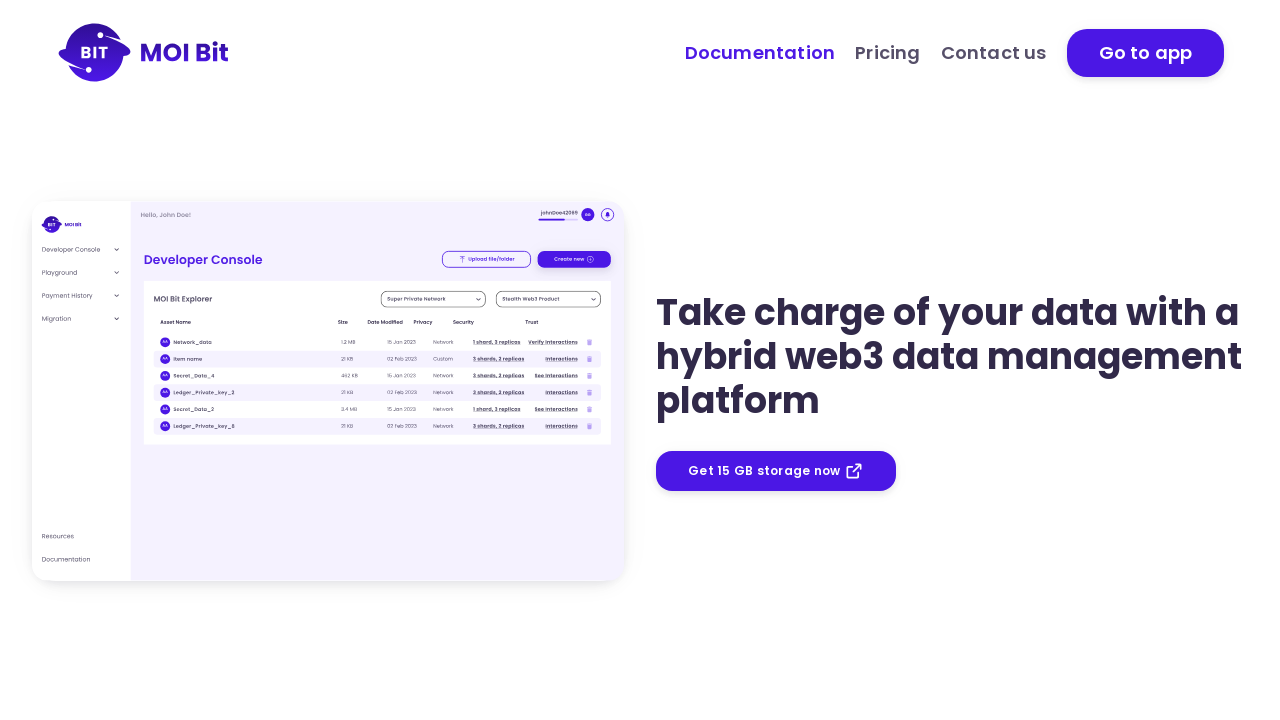

Page loaded after clicking 'Documentation' link
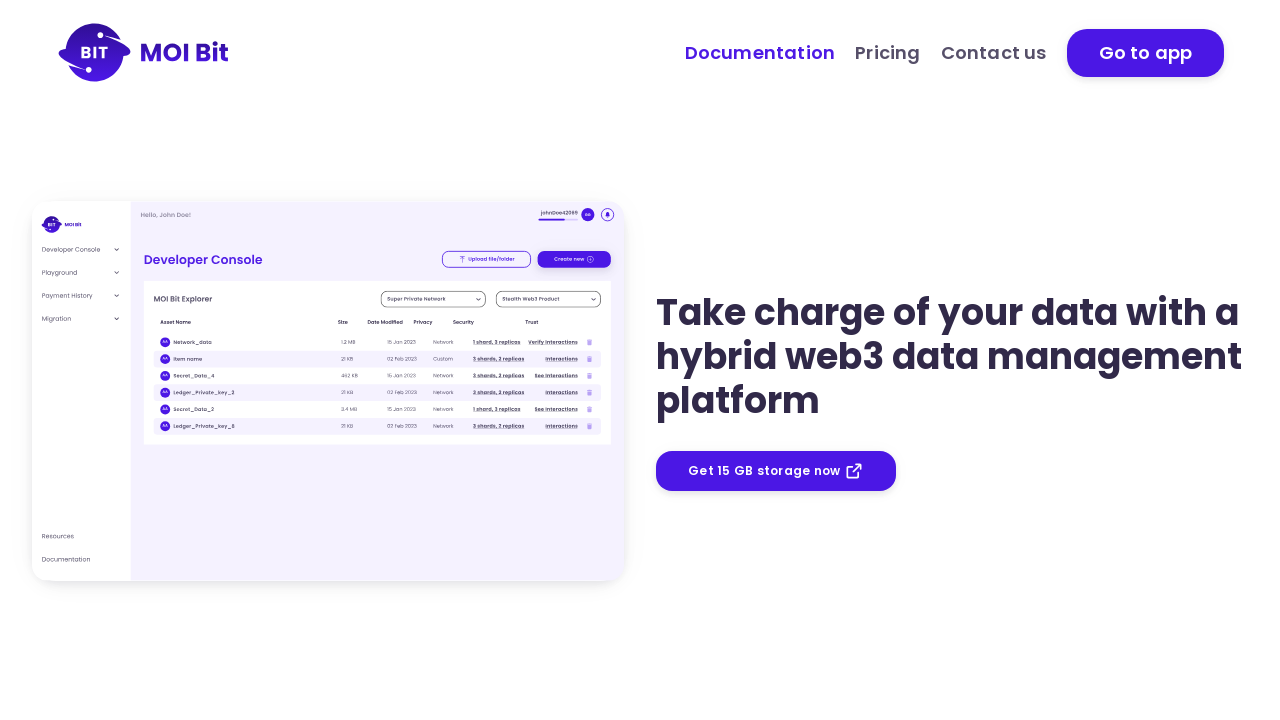

Navigated back to home page (https://moibit.io/)
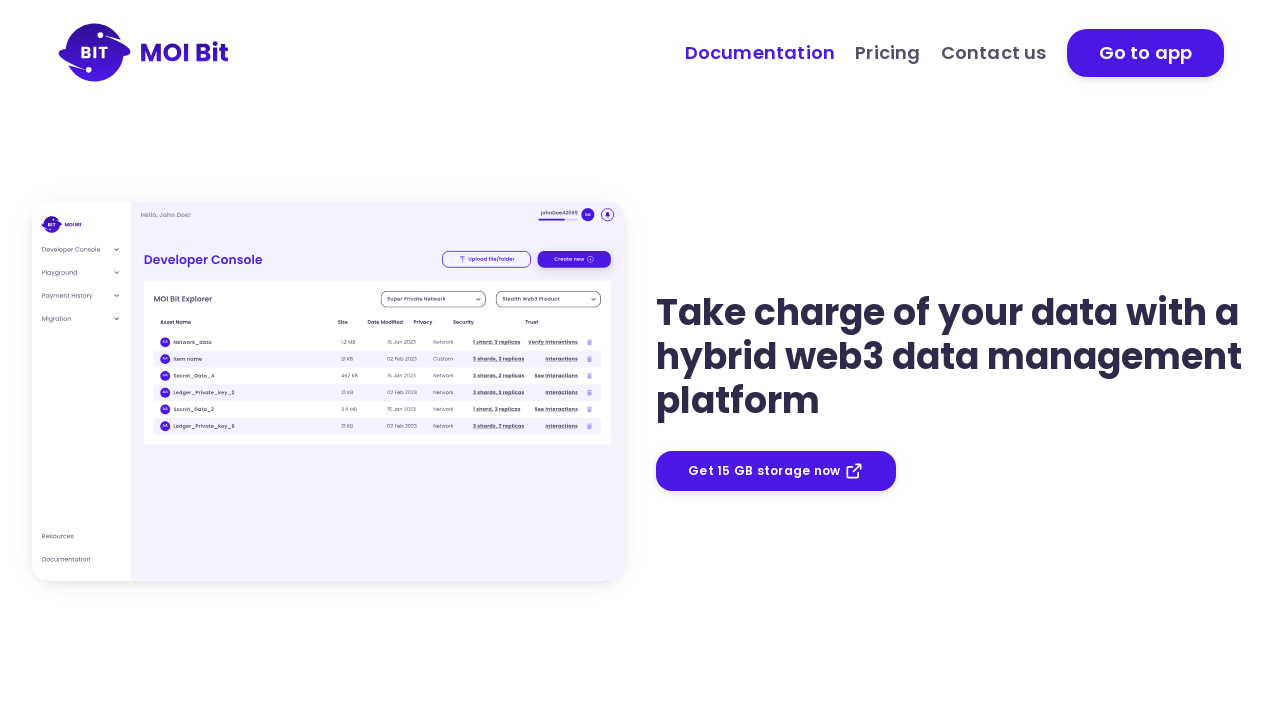

Navbar menu visible on home page
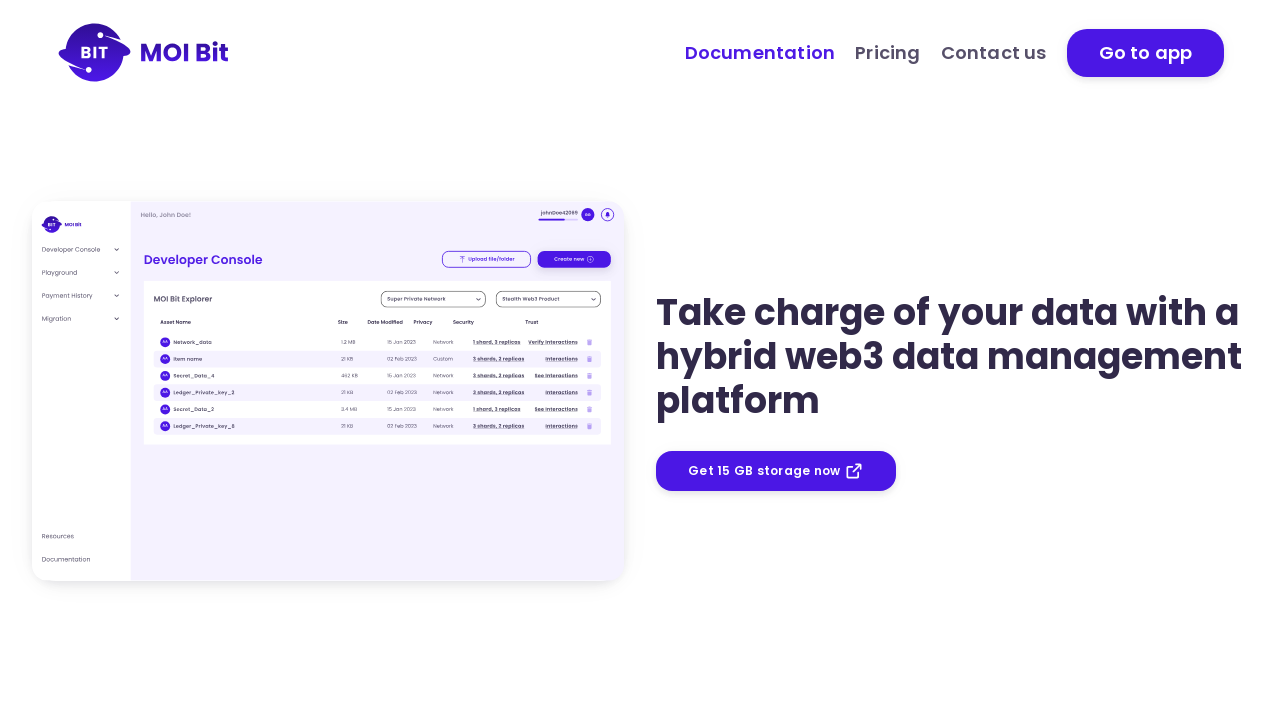

Clicked navbar link: Pricing at (888, 52) on #navbarMenu a >> nth=1
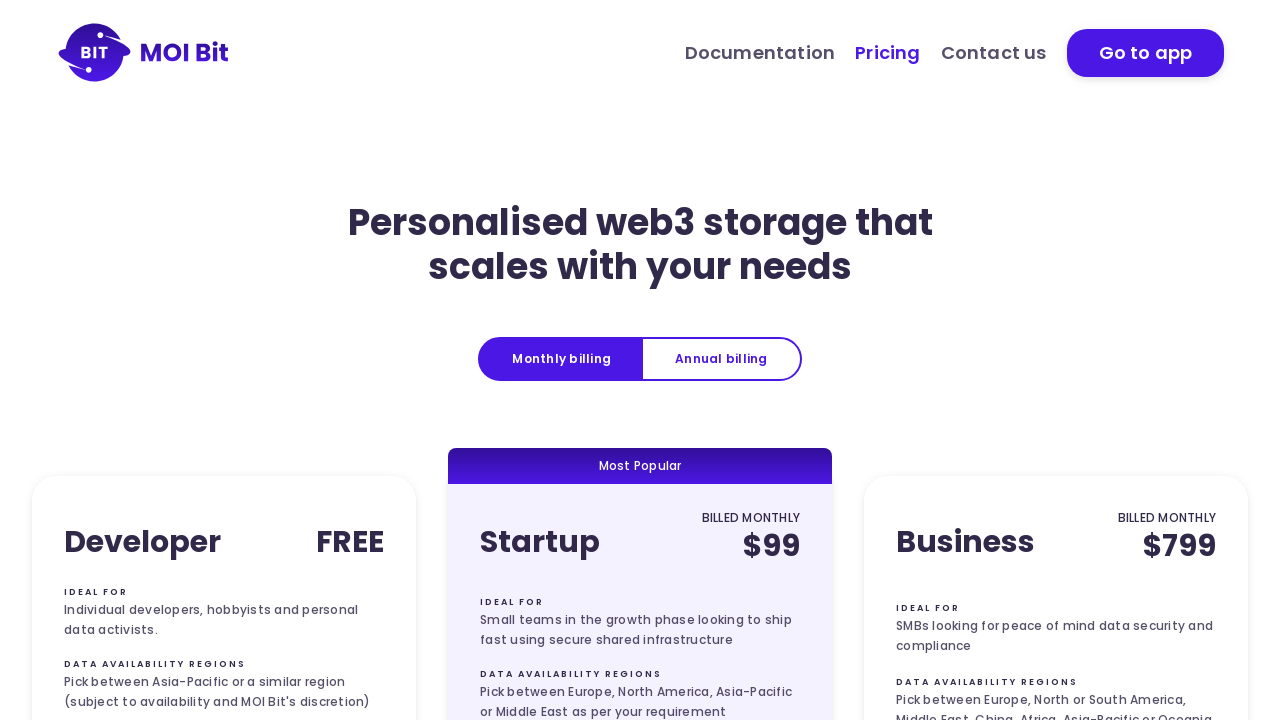

Page loaded after clicking 'Pricing' link
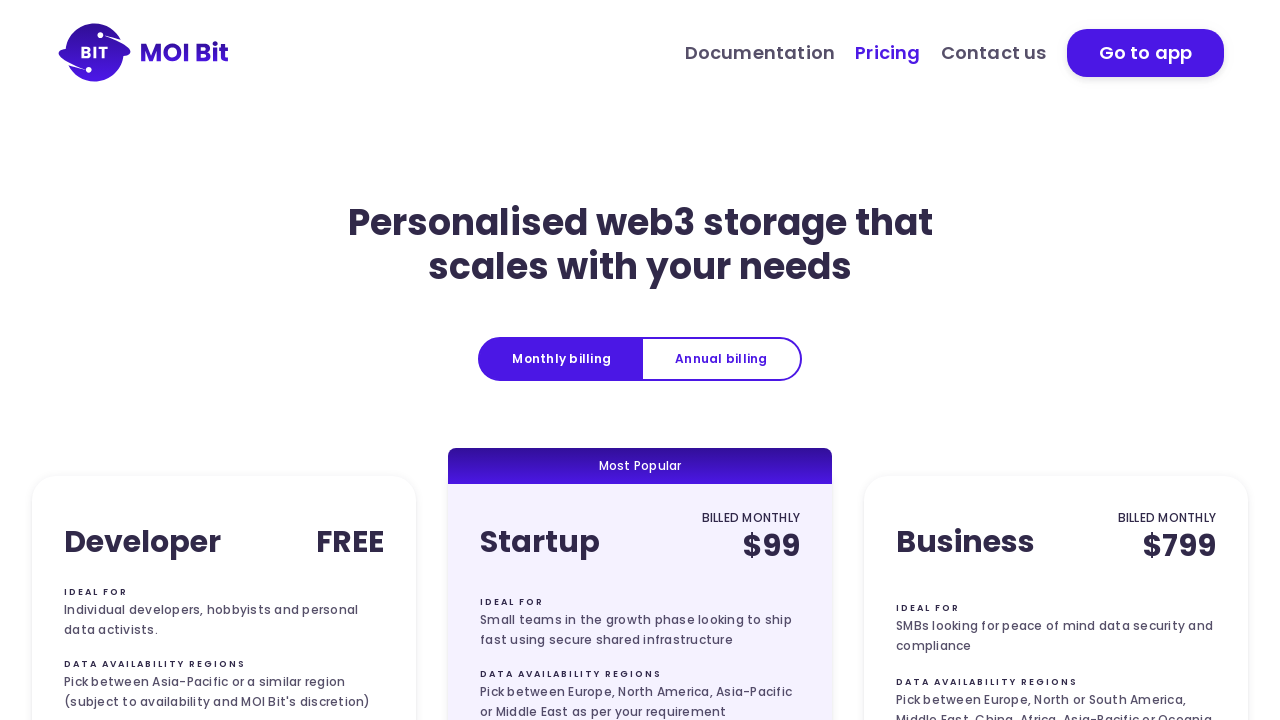

Navigated back to home page (https://moibit.io/)
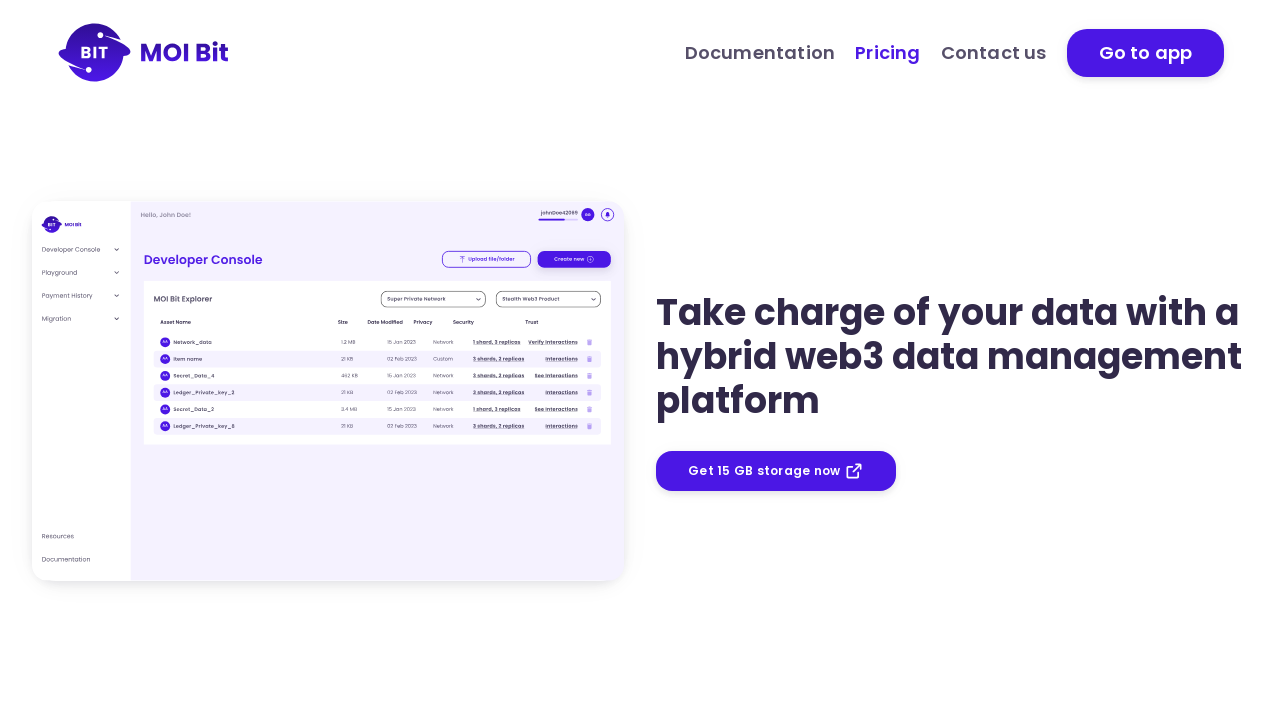

Navbar menu visible on home page
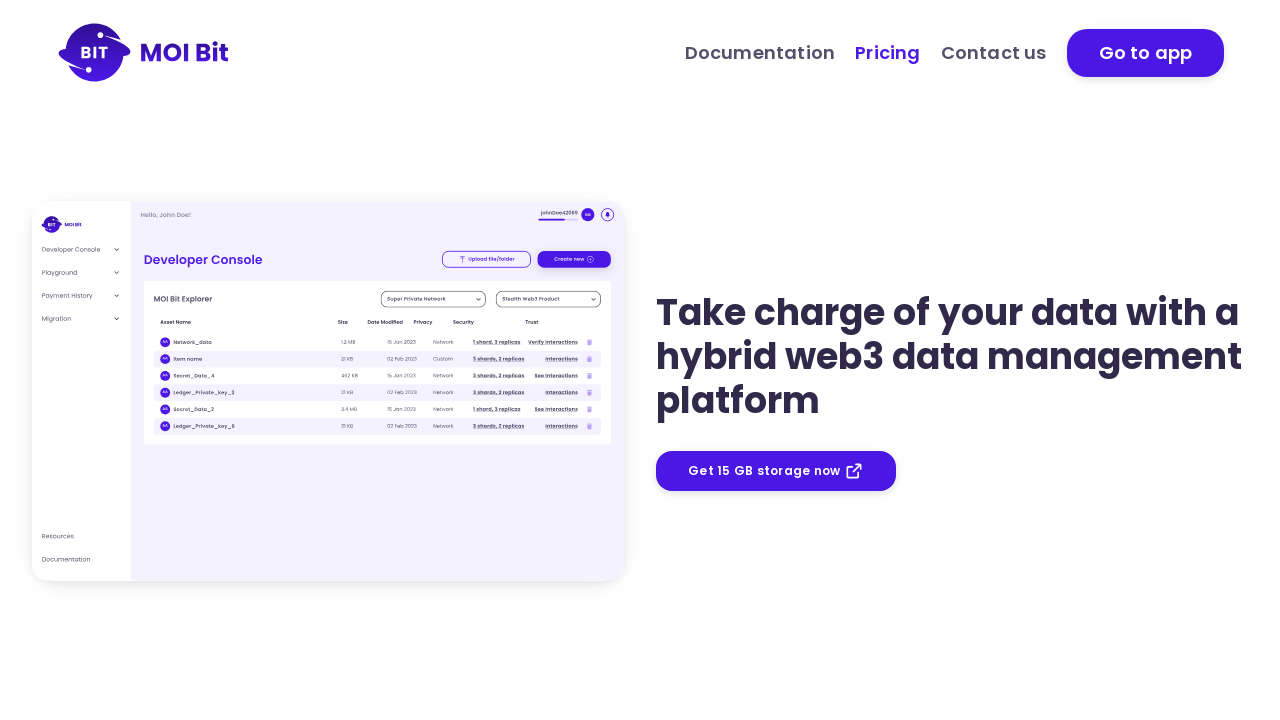

Clicked navbar link: Contact us at (994, 52) on #navbarMenu a >> nth=2
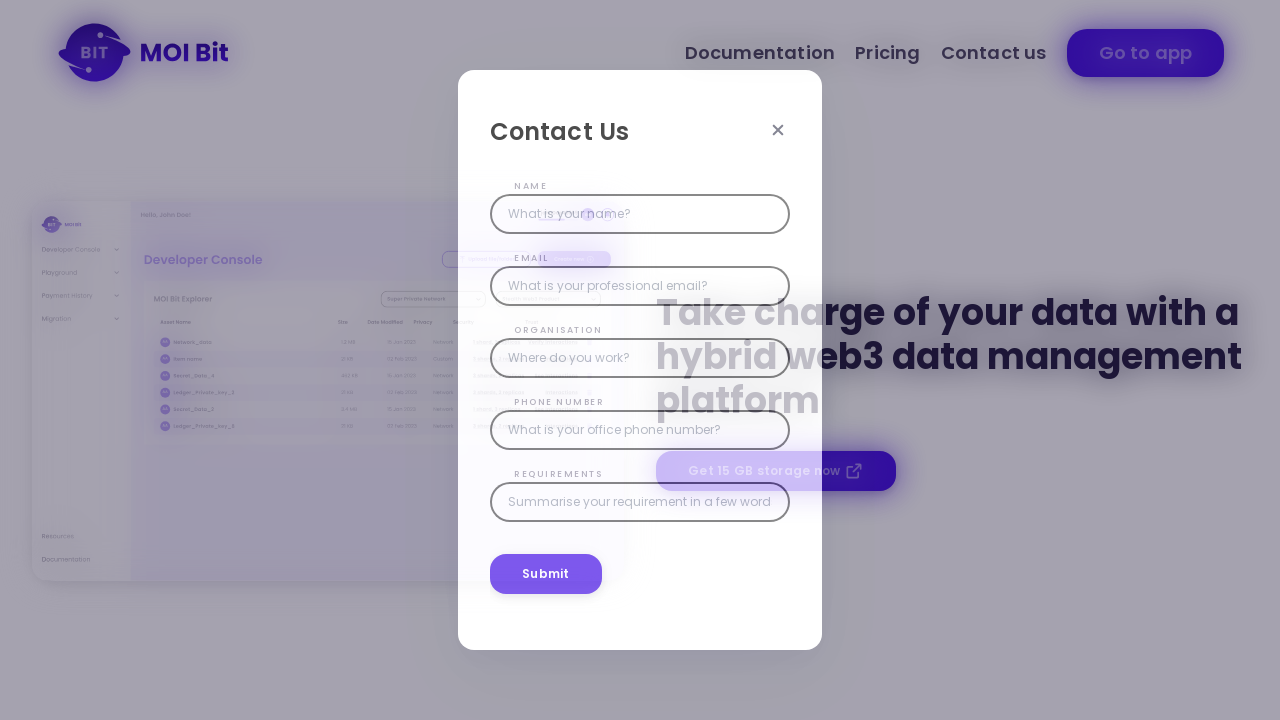

Page loaded after clicking 'Contact us' link
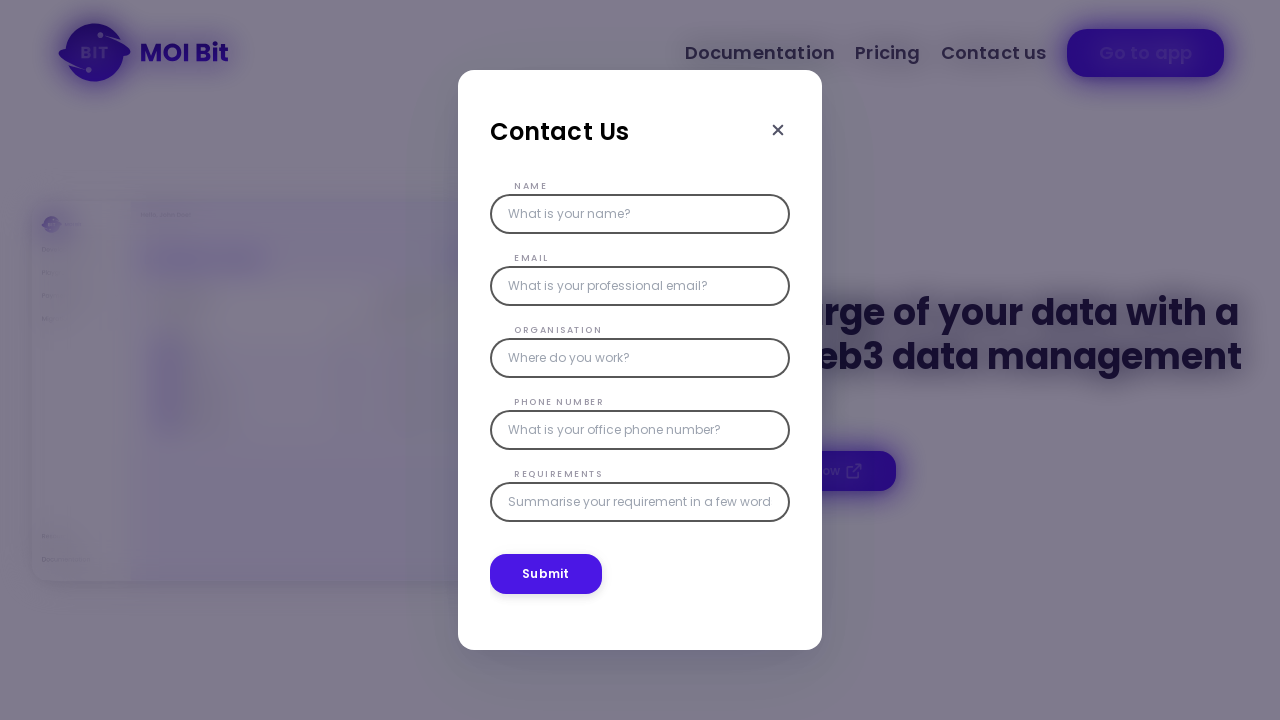

Navigated back to home page (https://moibit.io/)
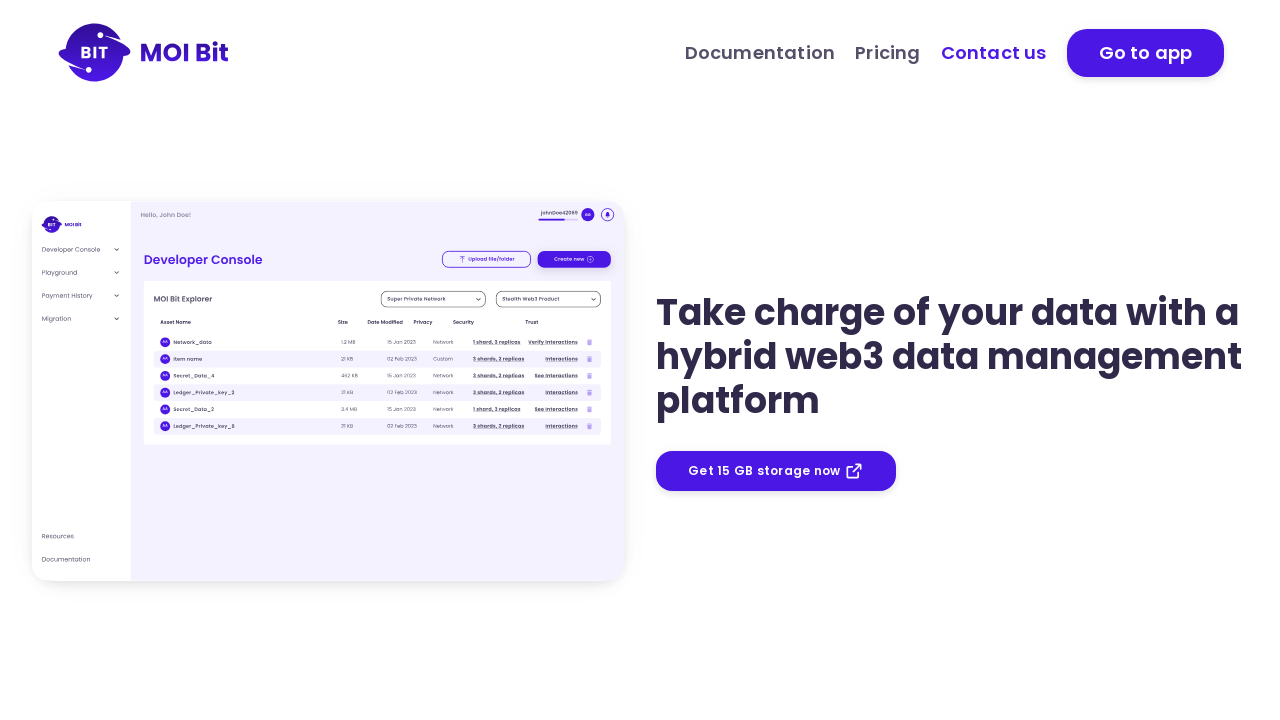

Navbar menu visible on home page
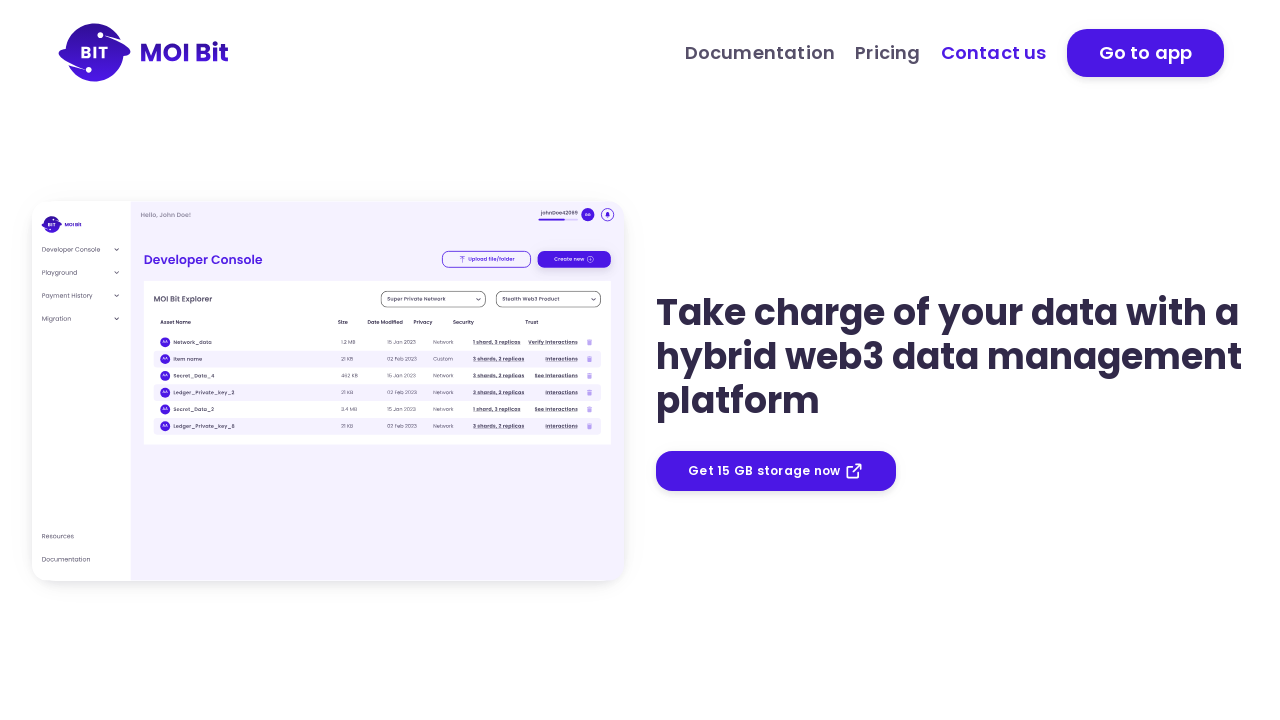

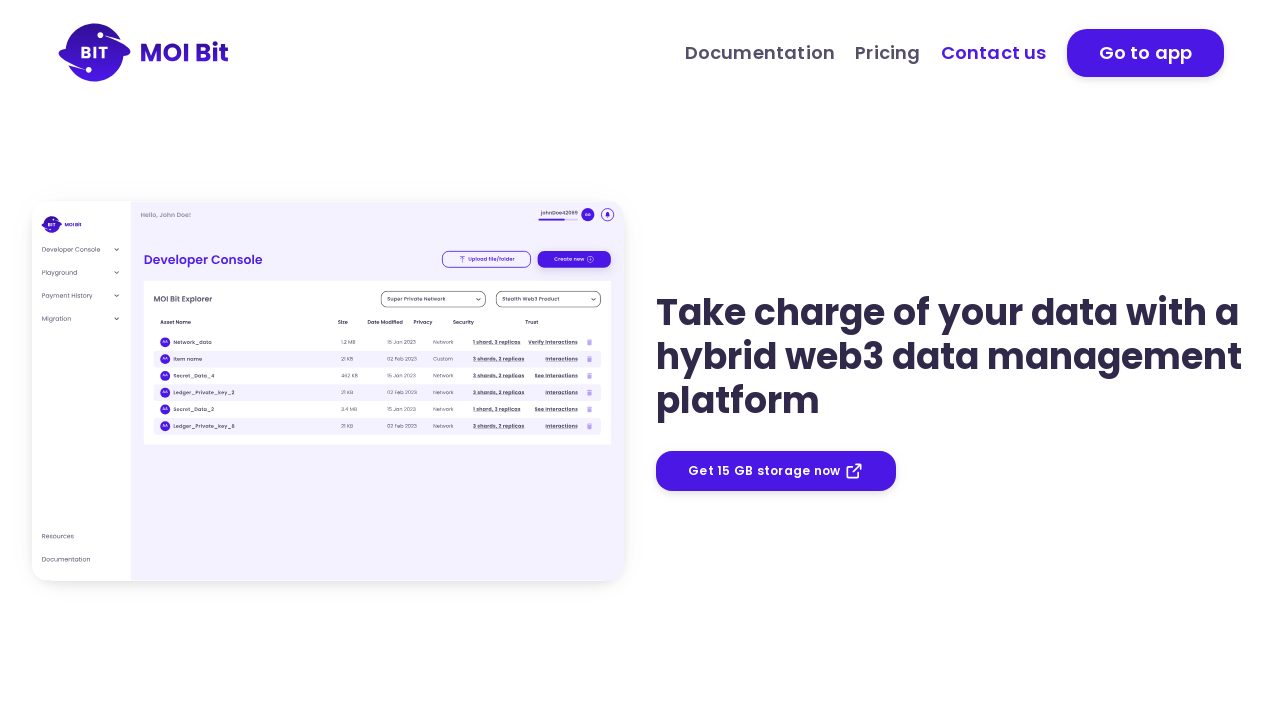